Tests that an input field becomes enabled after clicking the enable button

Starting URL: https://the-internet.herokuapp.com/dynamic_controls

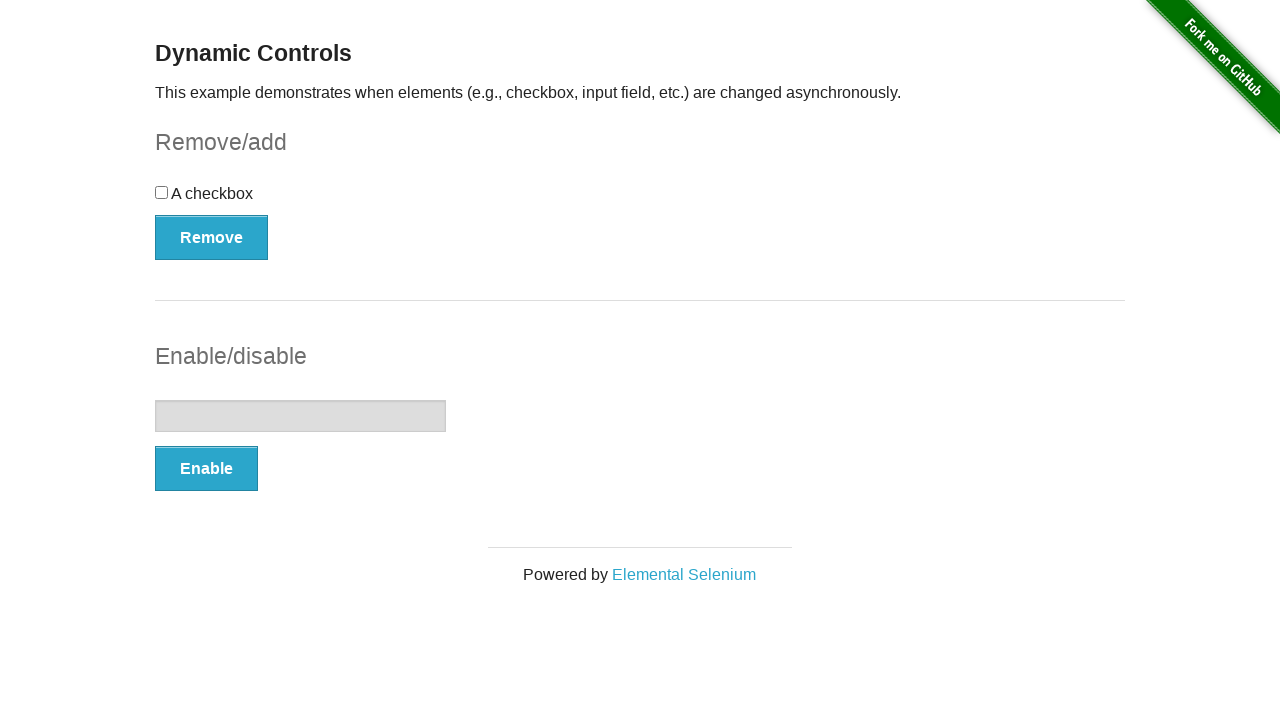

Clicked the enable button at (206, 469) on #input-example > button
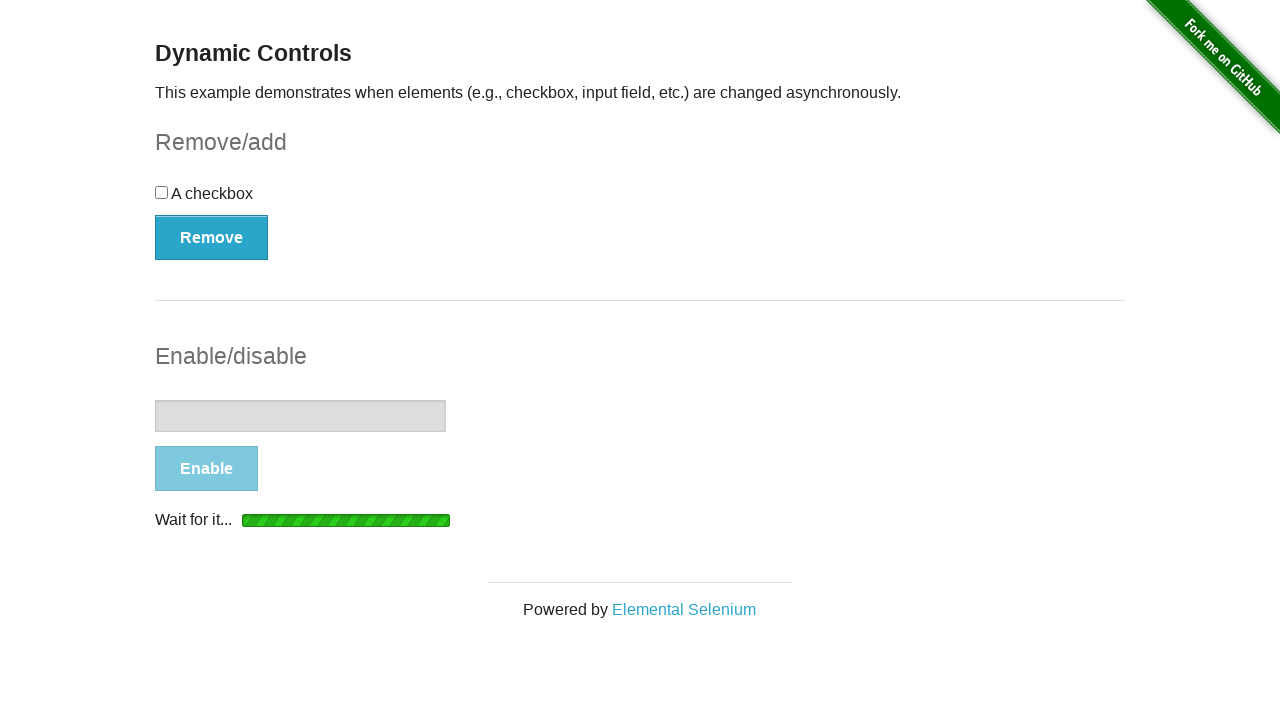

Input field became enabled
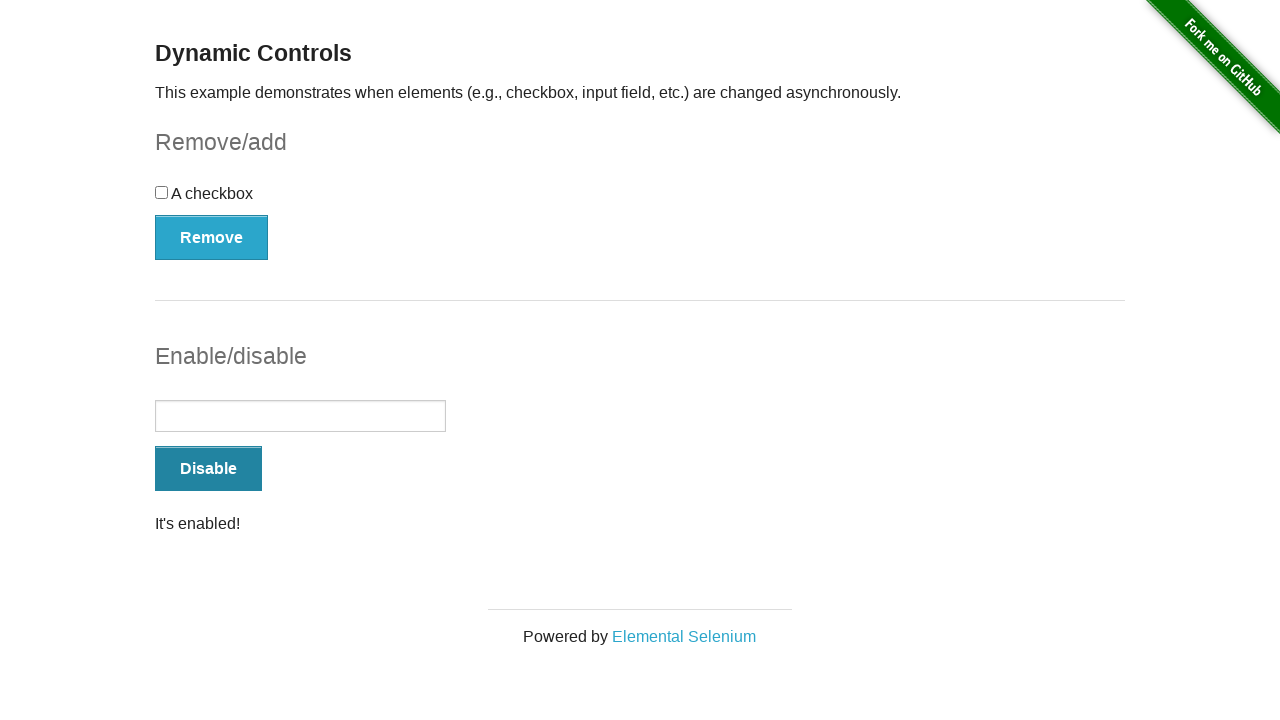

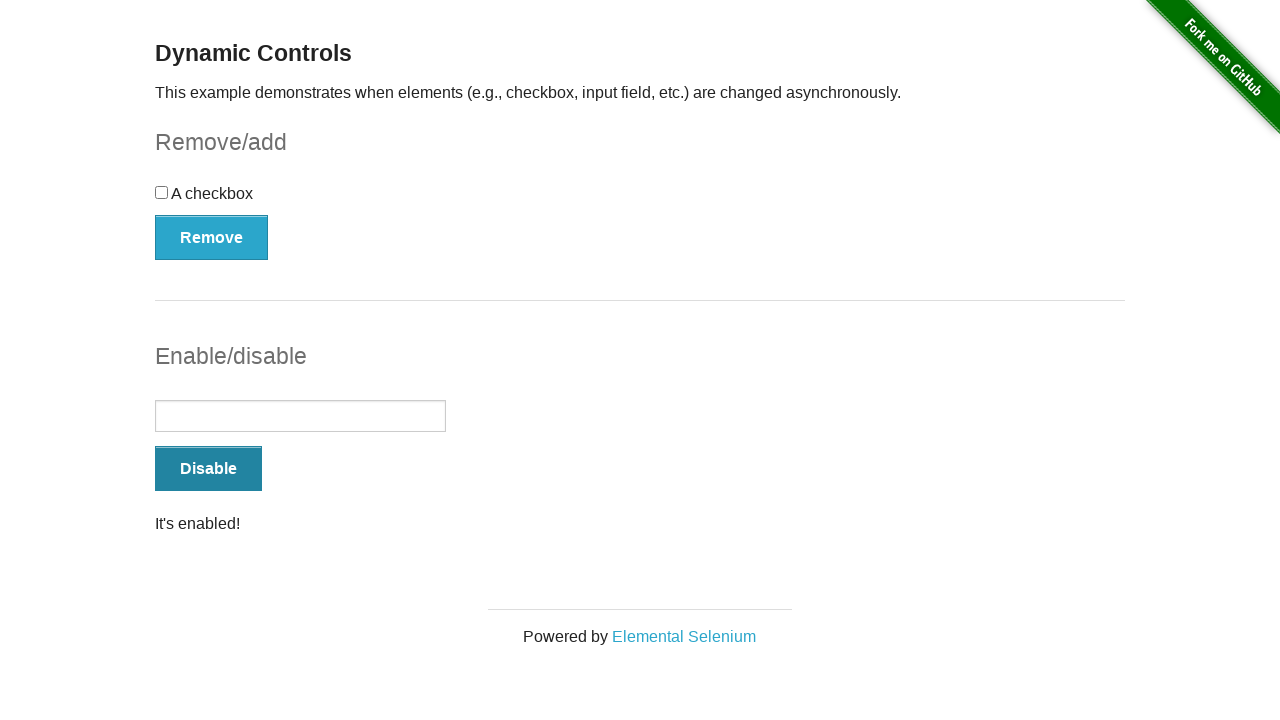